Verifies that the DuckDuckGo homepage source contains the expected text "DuckDuckGo".

Starting URL: https://duckduckgo.com/

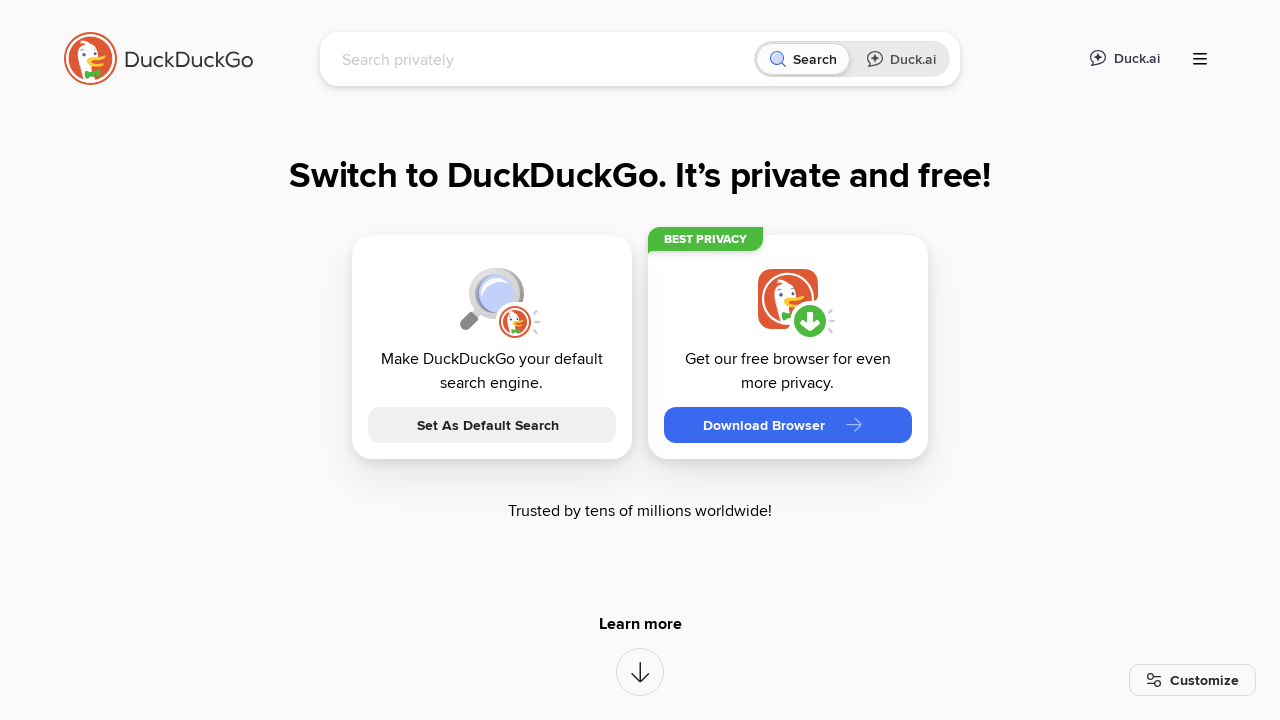

Retrieved page source content from DuckDuckGo homepage
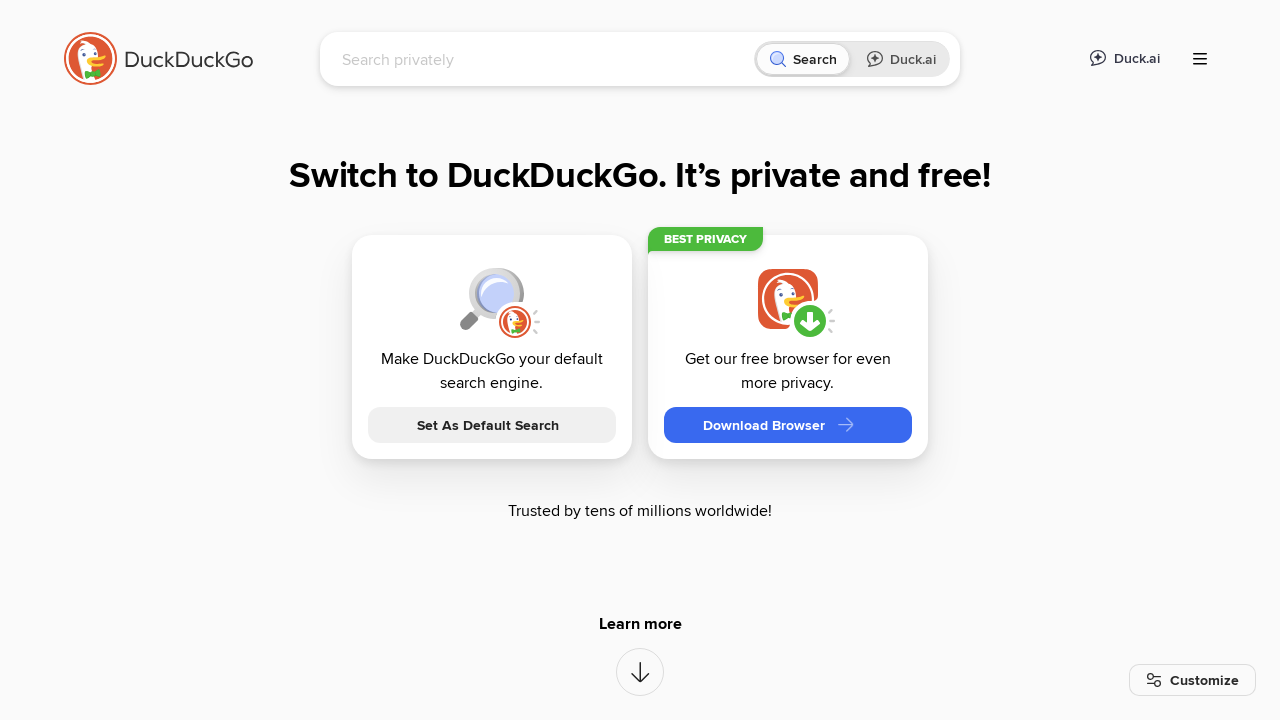

Verified that 'DuckDuckGo' text is present in page source
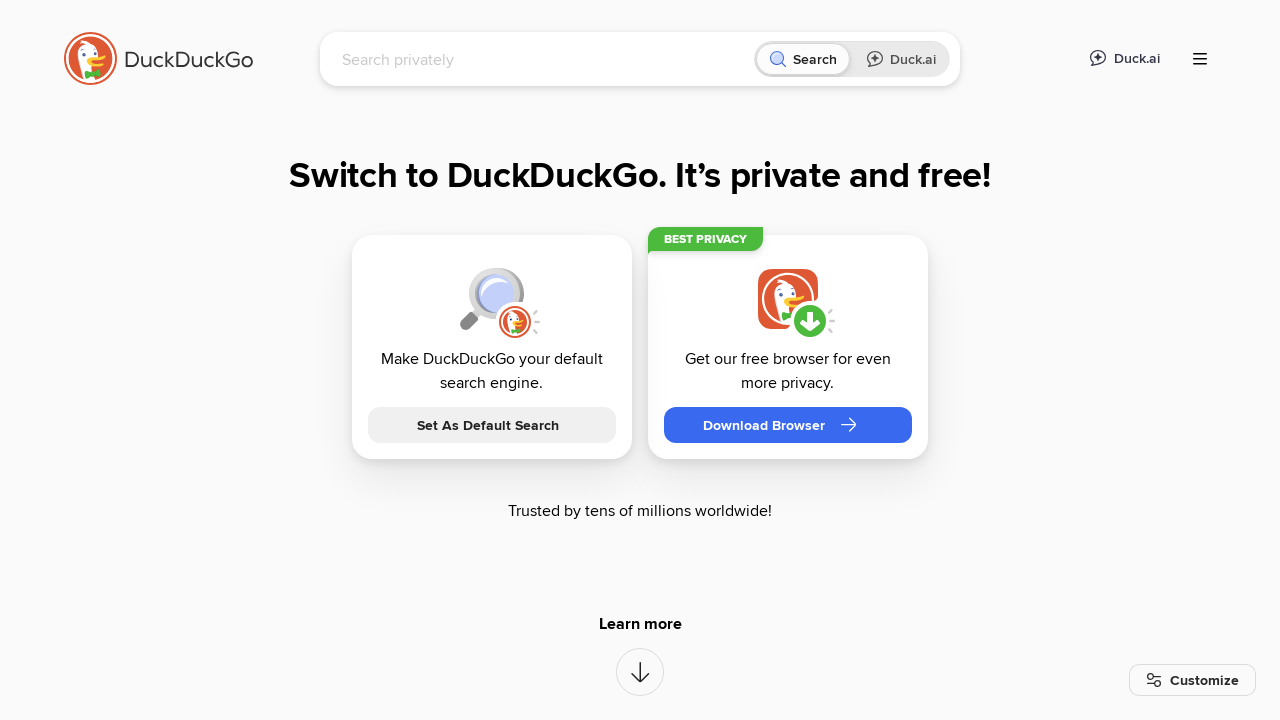

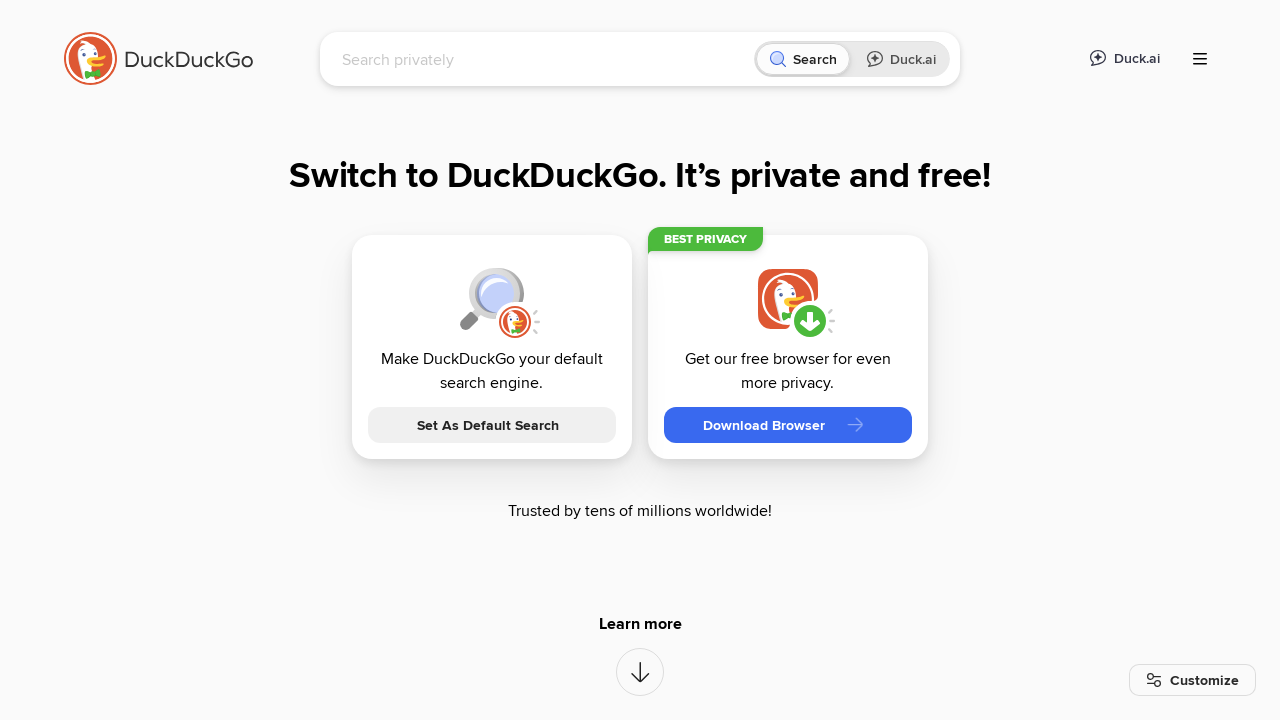